Tests uppercase tab navigation shortcuts (Ctrl+Shift+b, Ctrl+Shift+D, Ctrl+Shift+k) through various buttons

Starting URL: https://elan-language.github.io/LanguageAndIDE/

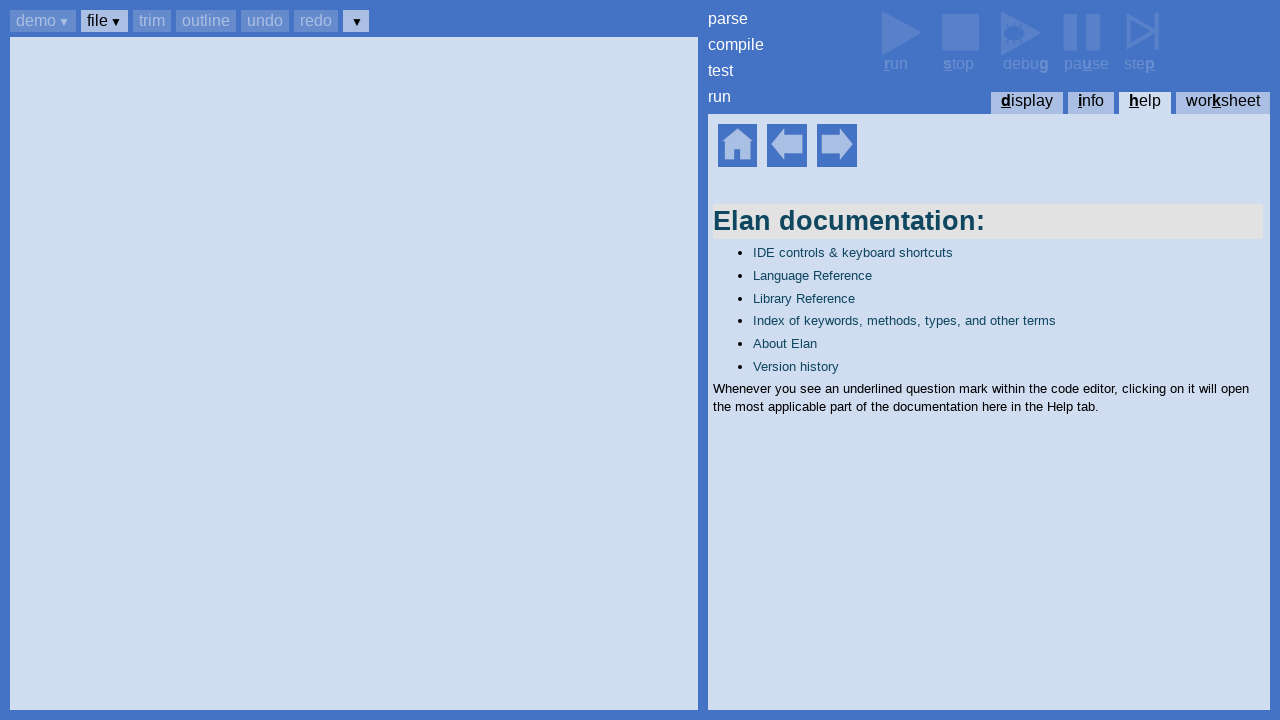

Waited for help home element to be visible
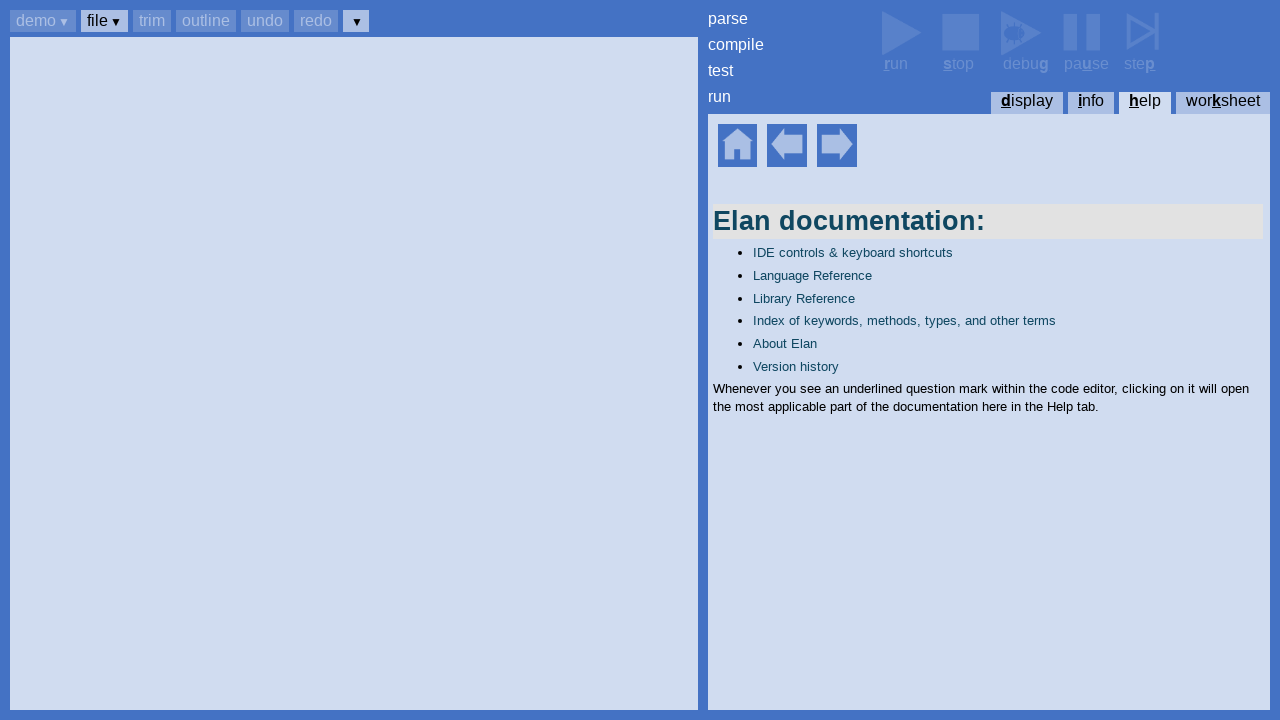

Pressed Ctrl+Shift+b to focus buttons
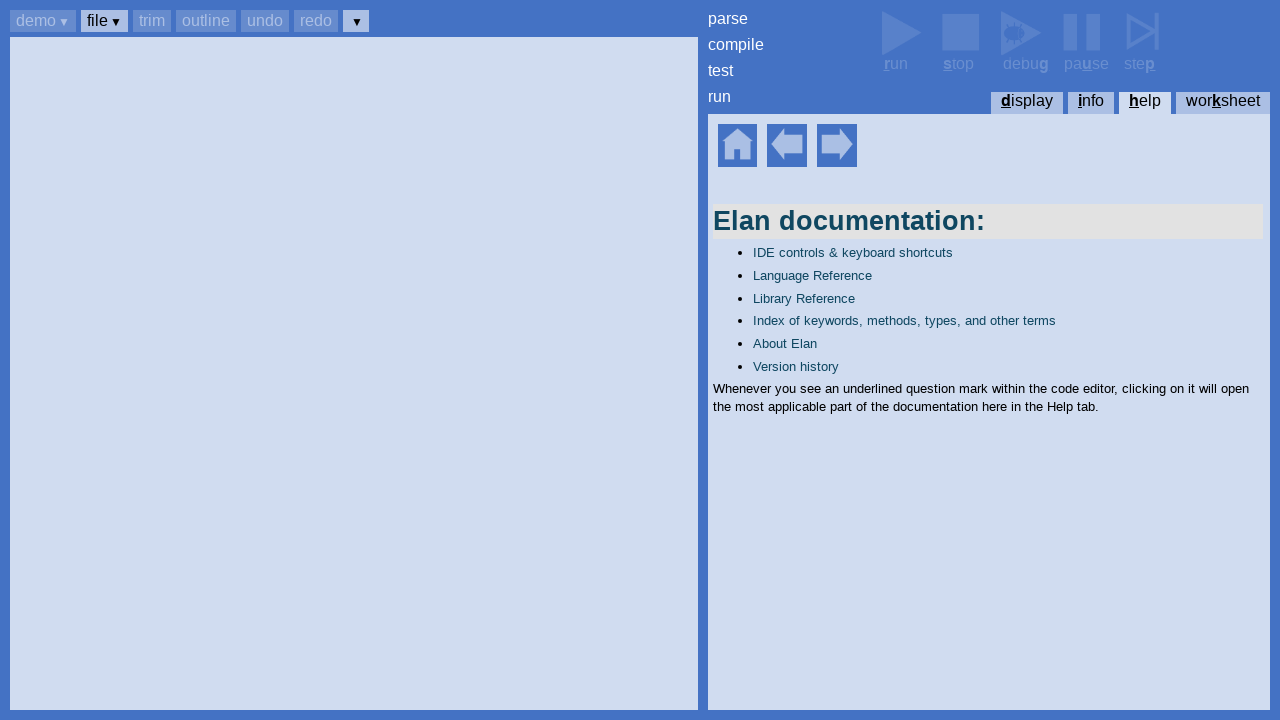

Pressed Tab (1st button navigation)
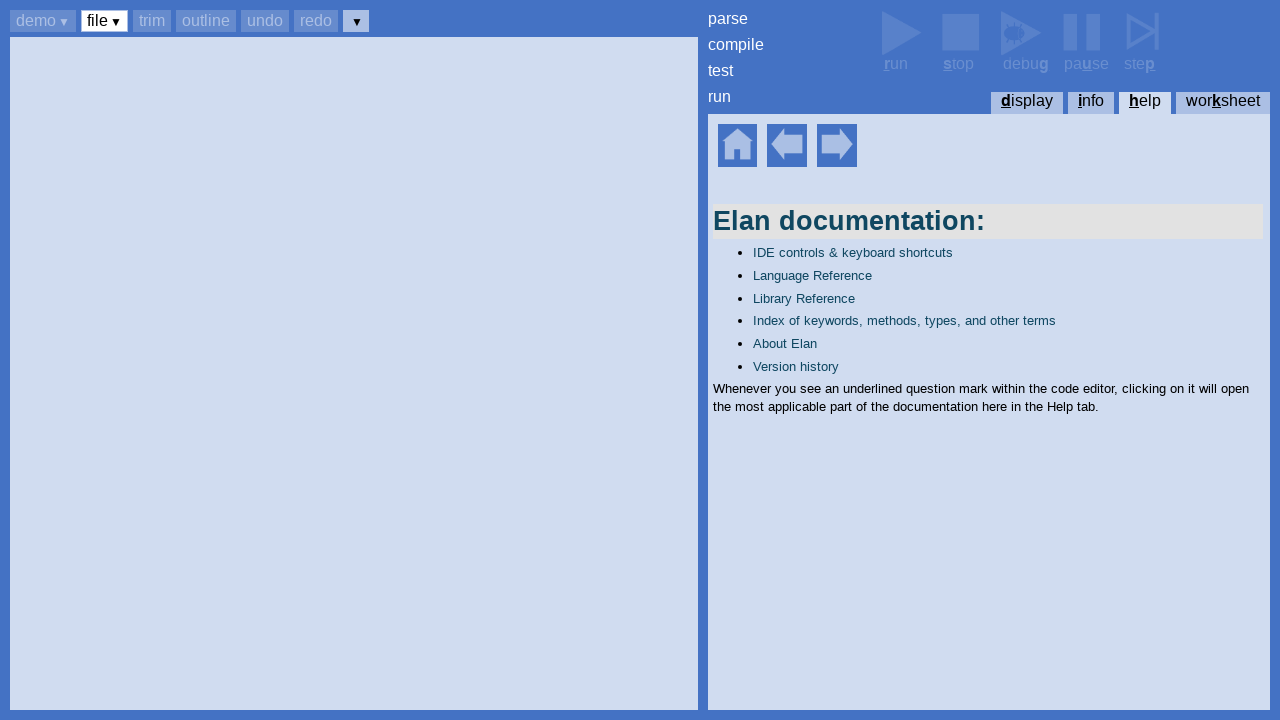

Pressed Tab (2nd button navigation)
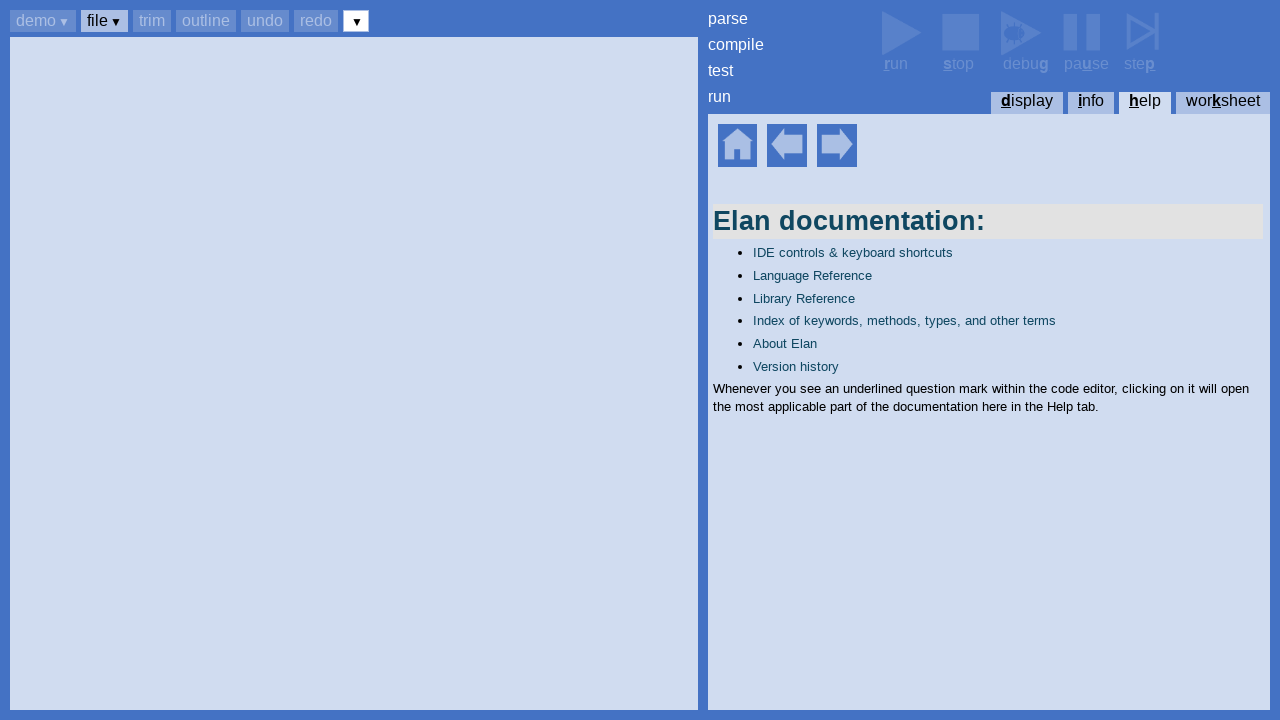

Pressed Tab (3rd button navigation)
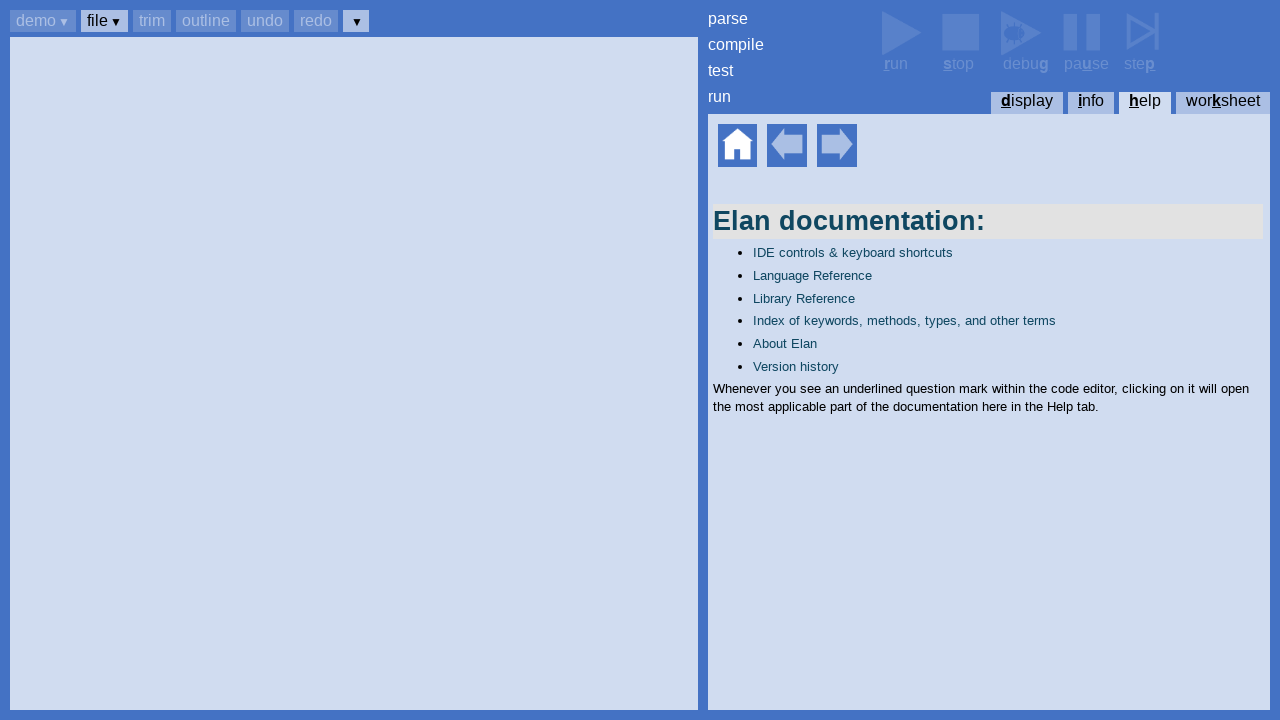

Pressed Tab (4th button navigation)
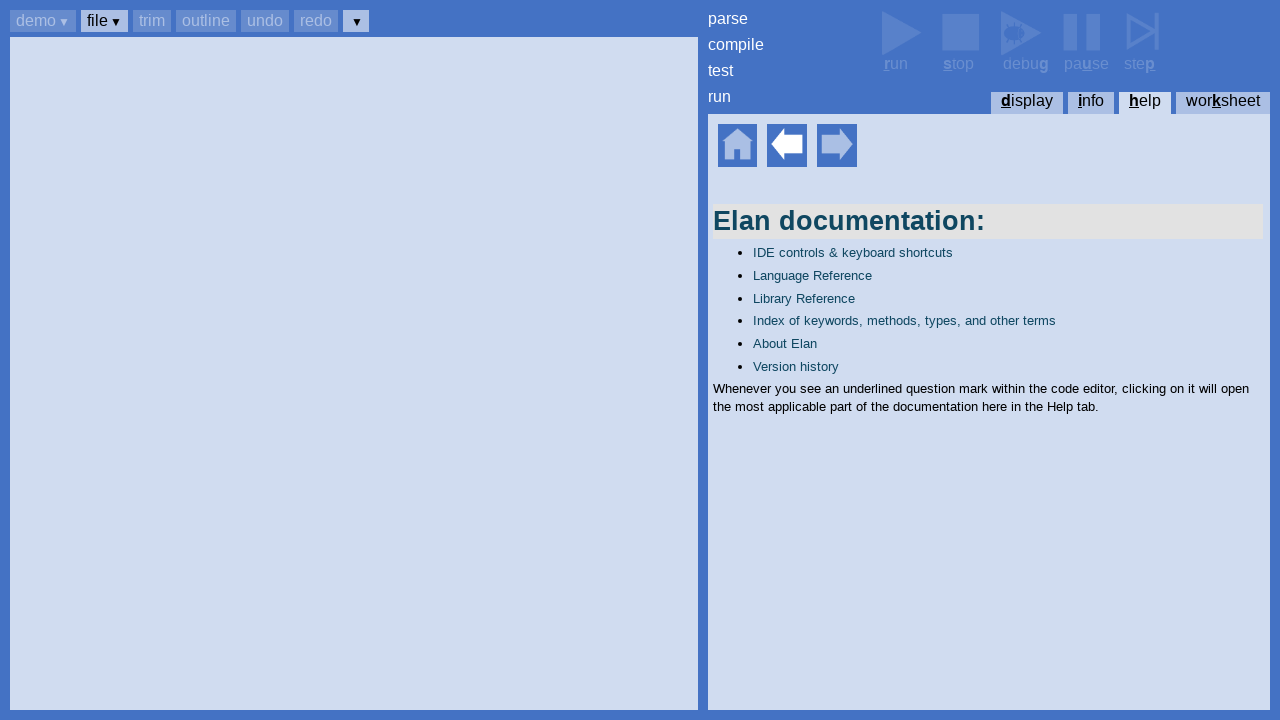

Pressed Tab (5th button navigation)
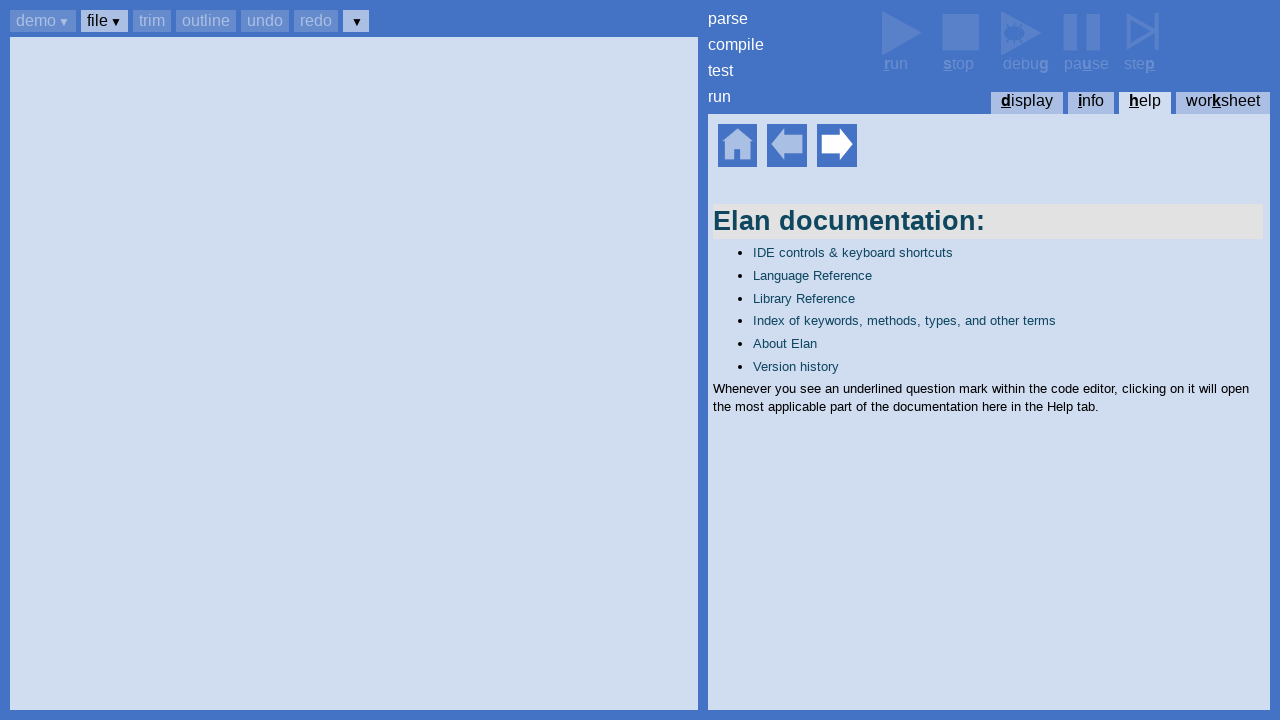

Pressed Tab (6th button navigation)
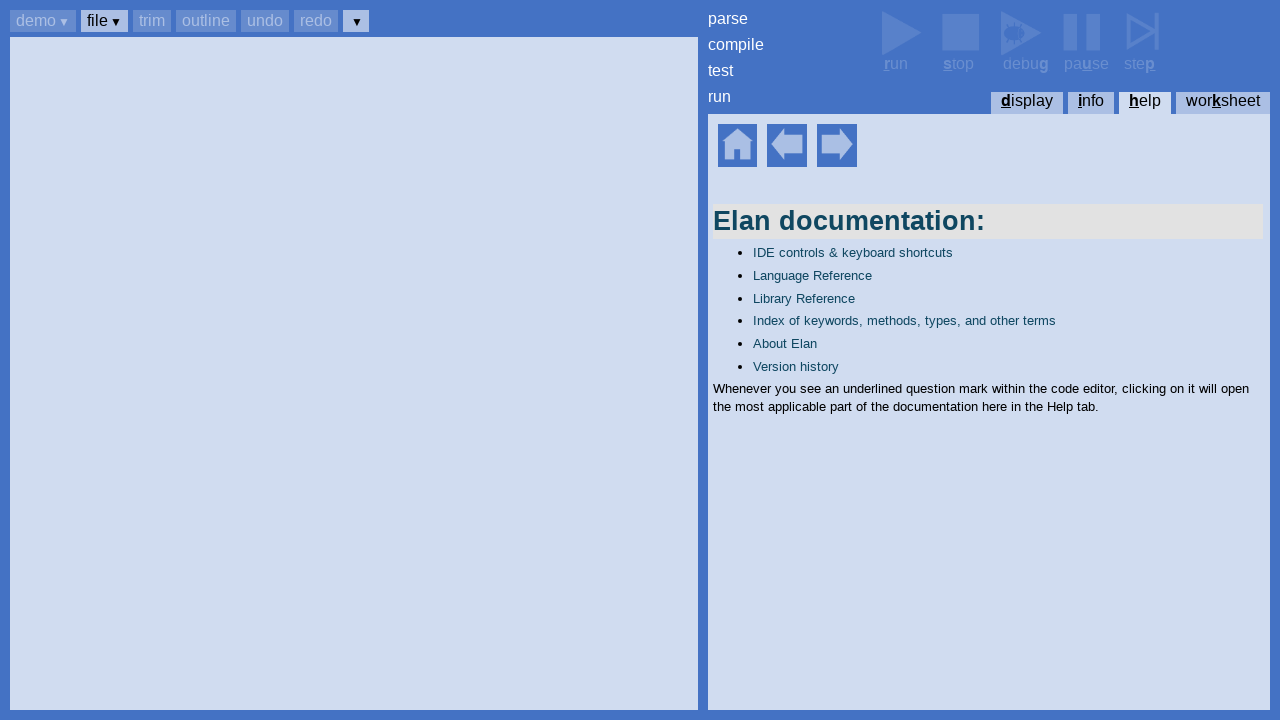

Pressed Ctrl+Shift+D to show display panel
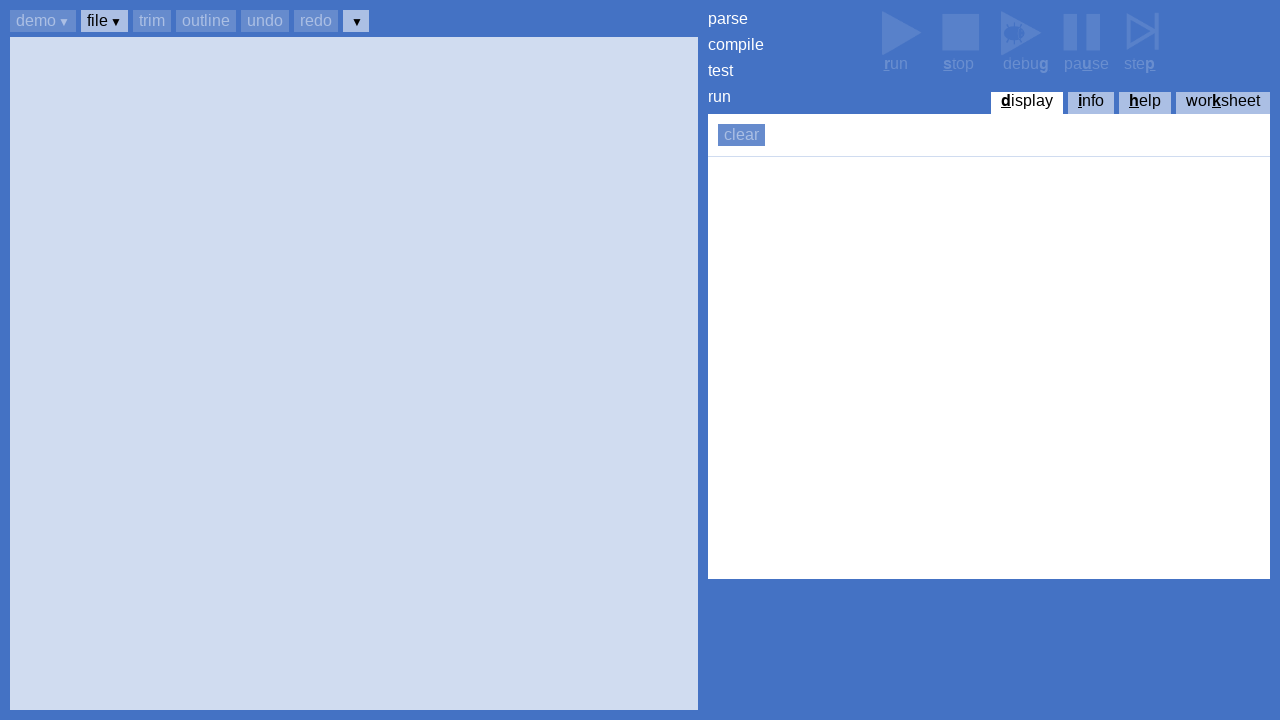

Pressed Tab to navigate in display panel
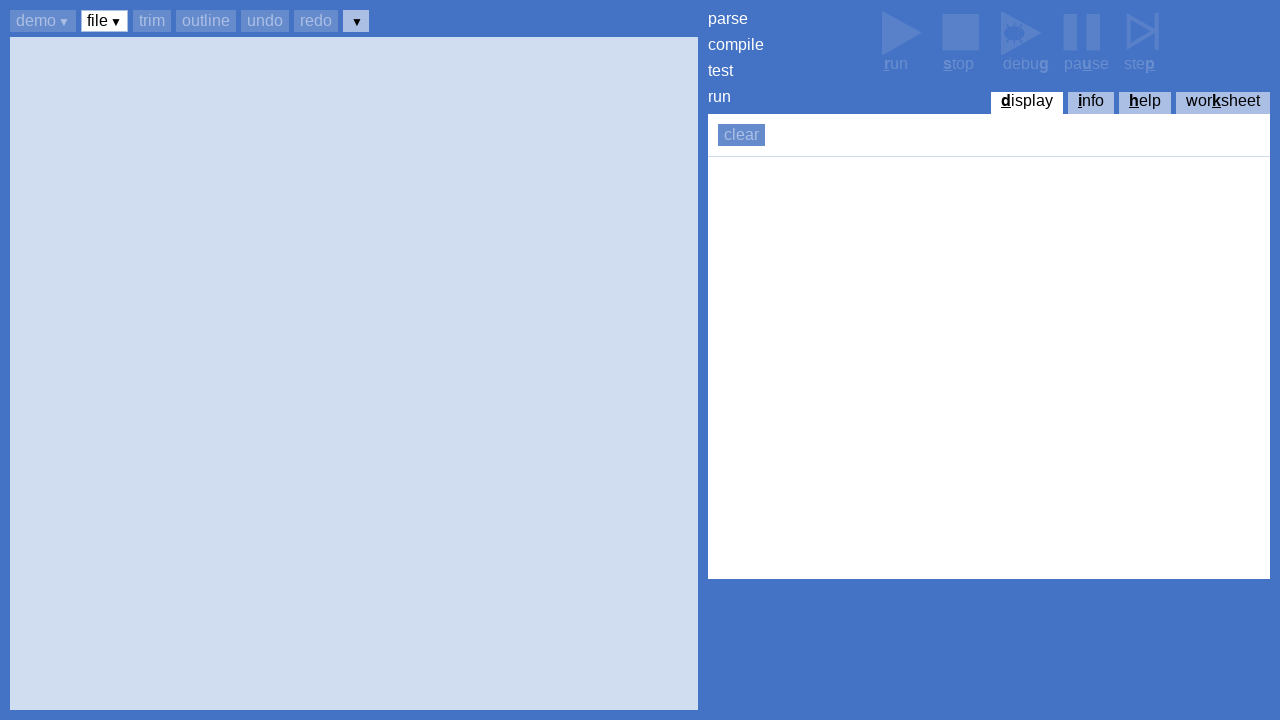

Pressed Ctrl+Shift+k to show worksheets
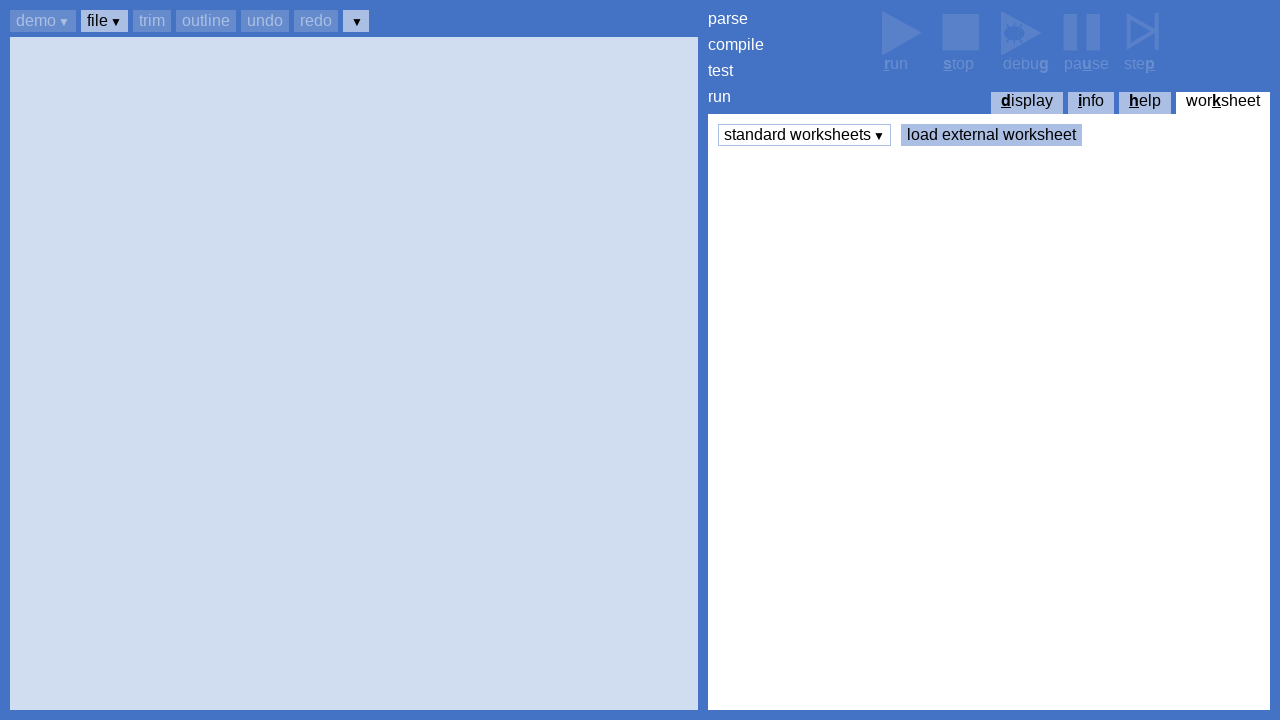

Pressed Tab to navigate in worksheets panel
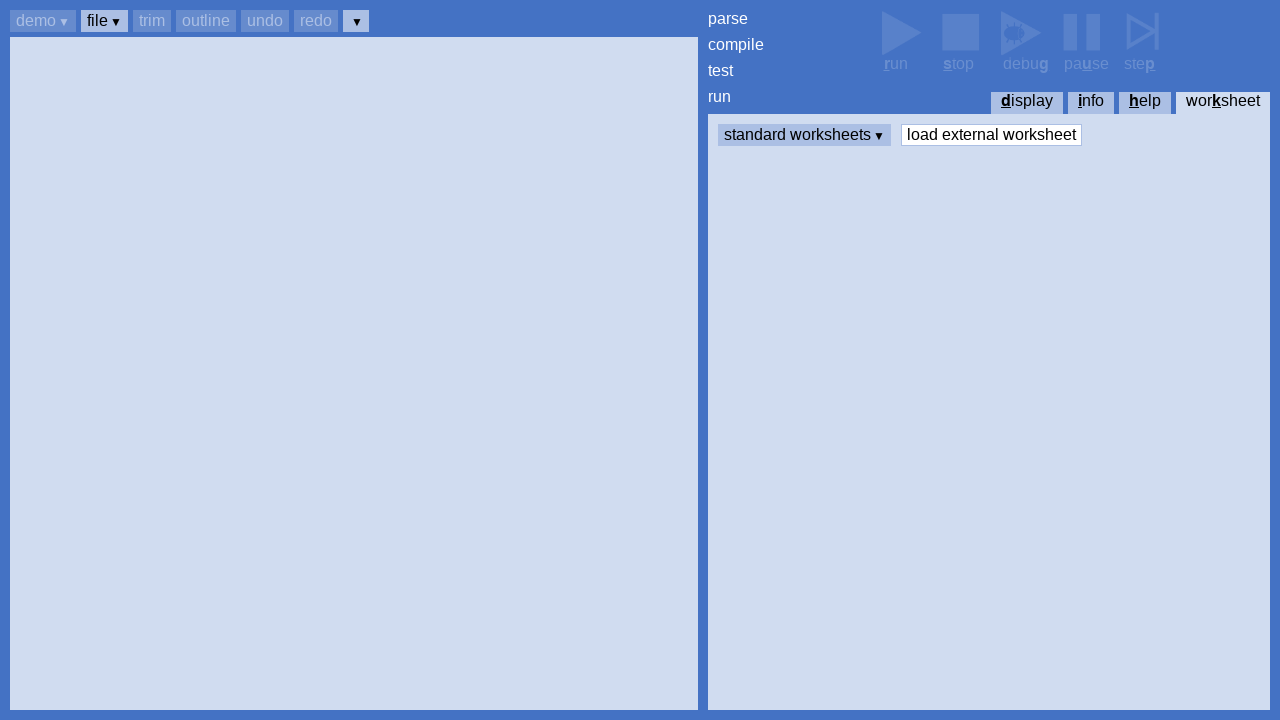

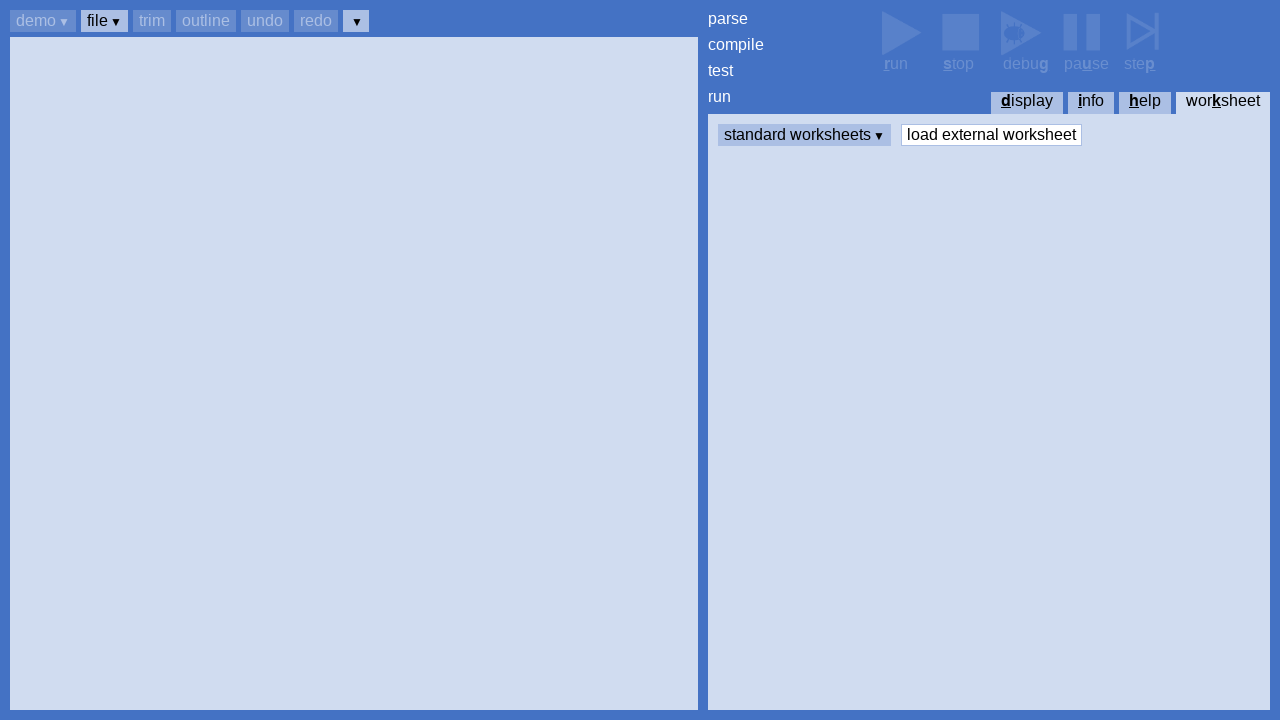